Tests clicking a button element by finding it using its ID selector on a buttons test page.

Starting URL: https://automationtesting.co.uk/buttons.html

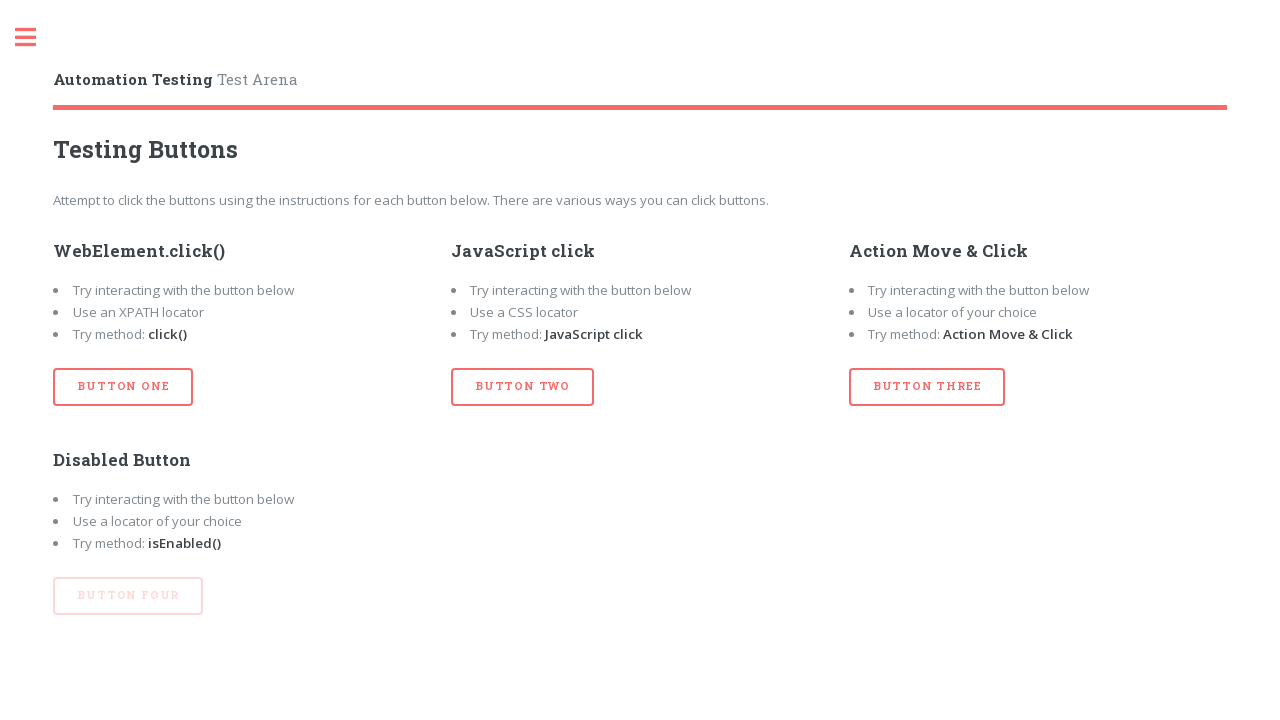

Navigated to buttons test page
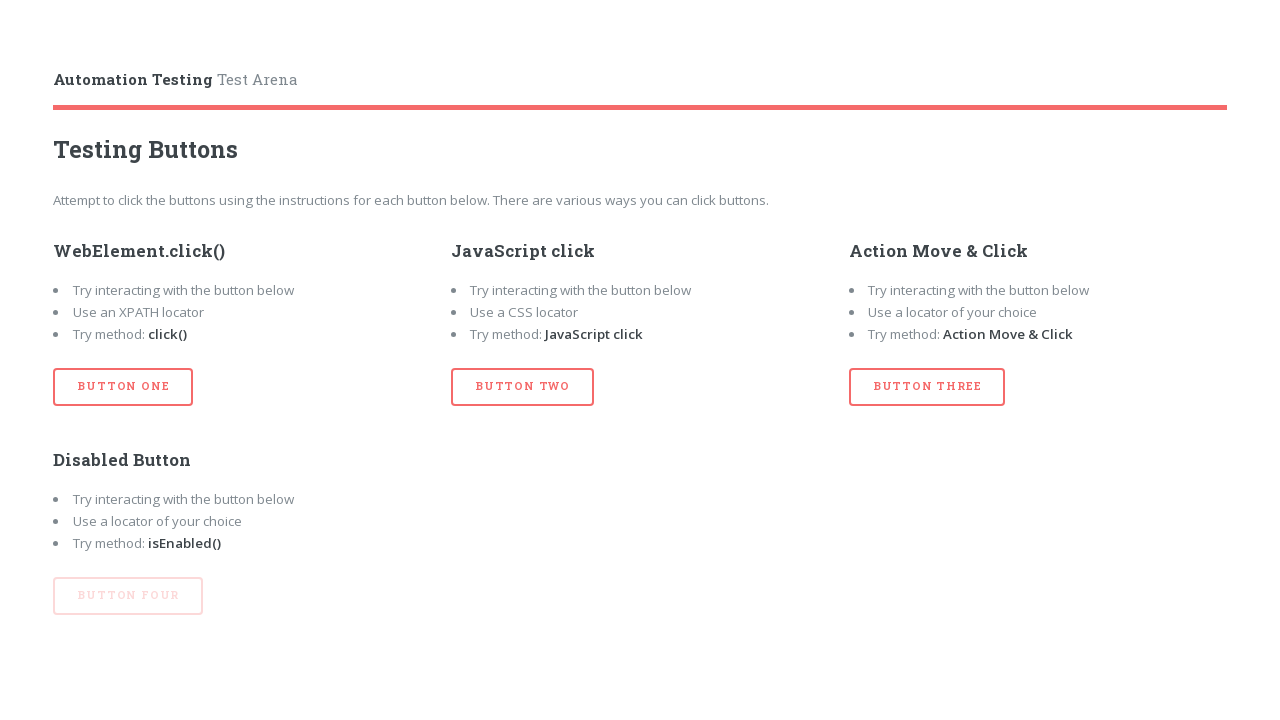

Clicked button element with ID 'btn_one' at (123, 387) on #btn_one
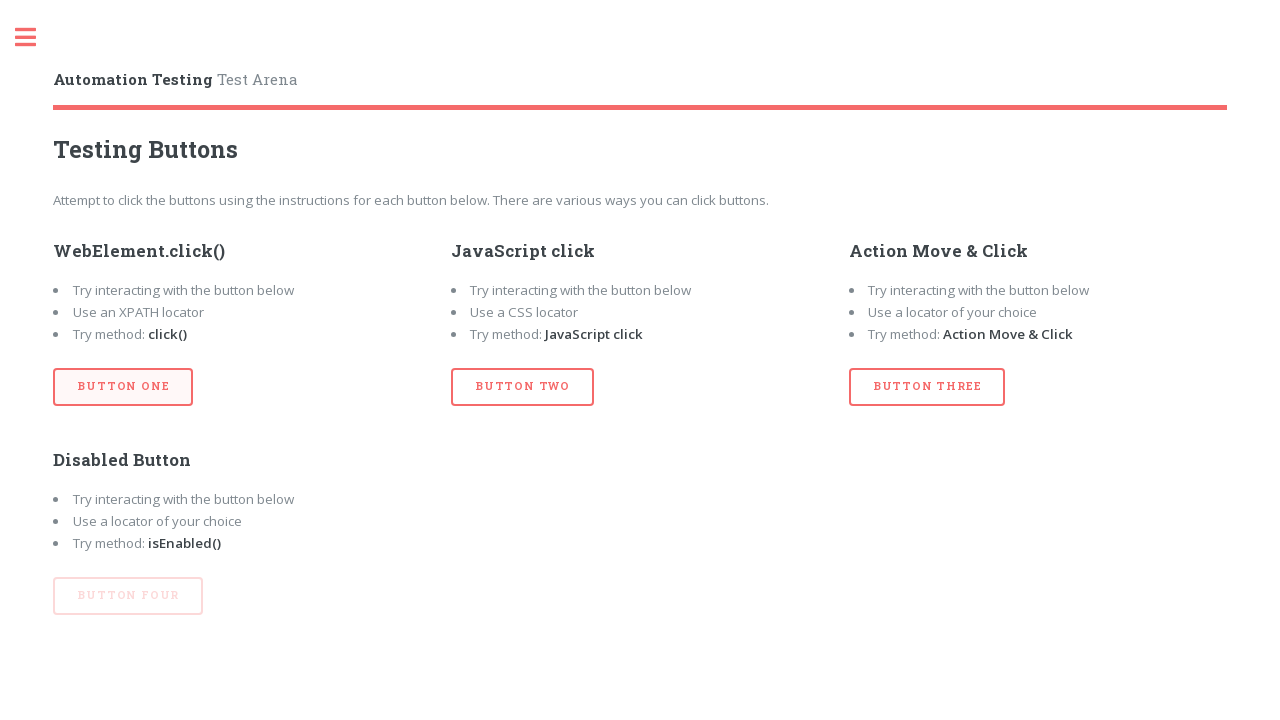

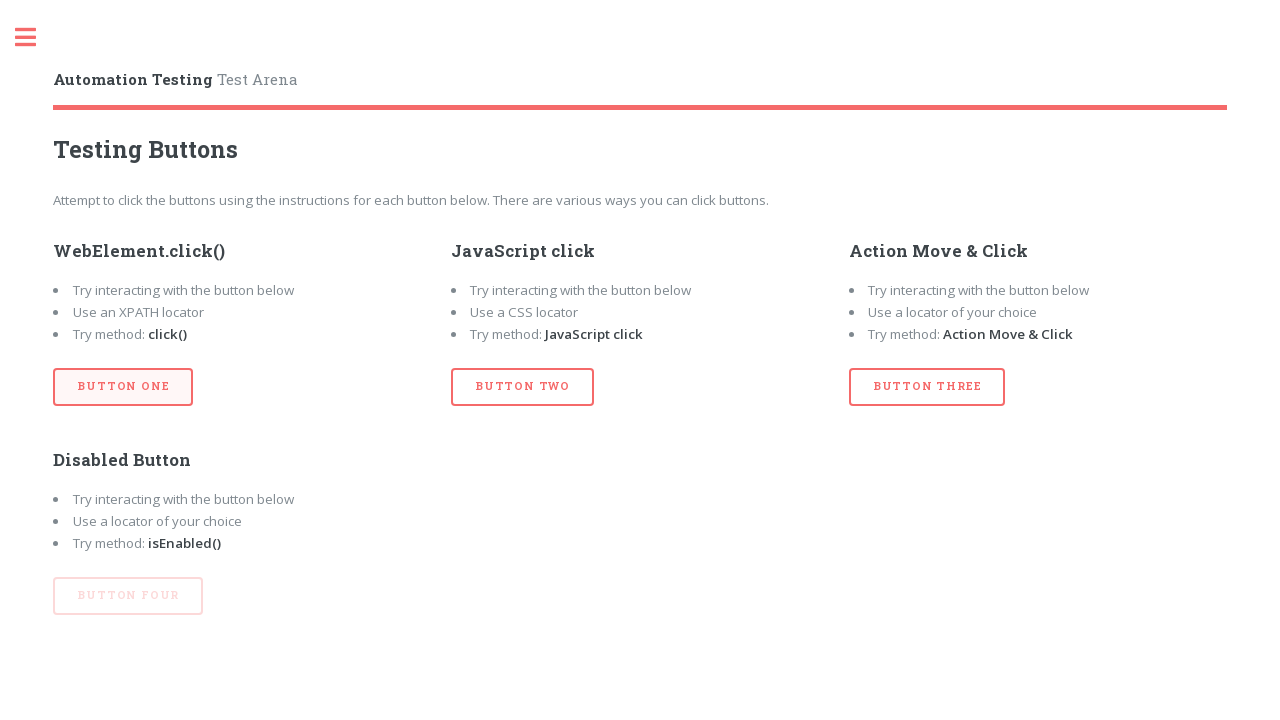